Tests link navigation on an automation practice page by counting links in different page sections, opening footer column links in new tabs using keyboard shortcuts, and switching between the opened tabs to verify they loaded.

Starting URL: https://rahulshettyacademy.com/AutomationPractice/

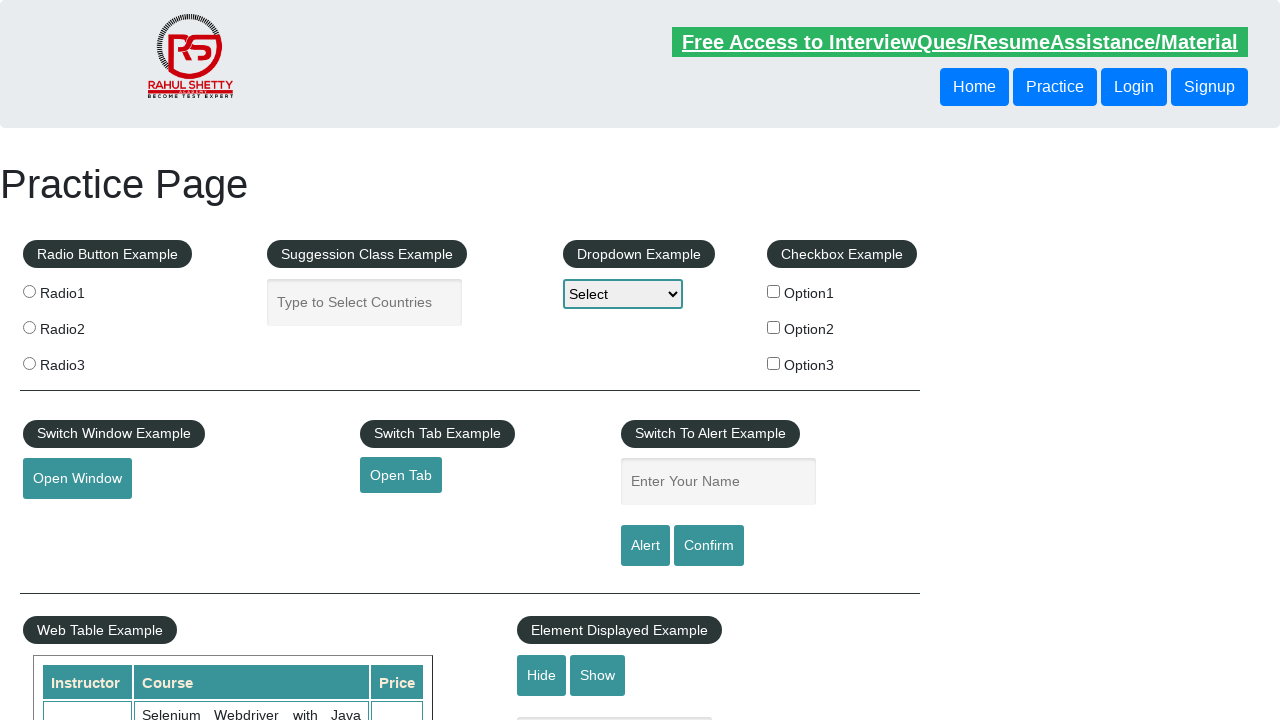

Main page content loaded - footer section visible on #details-button
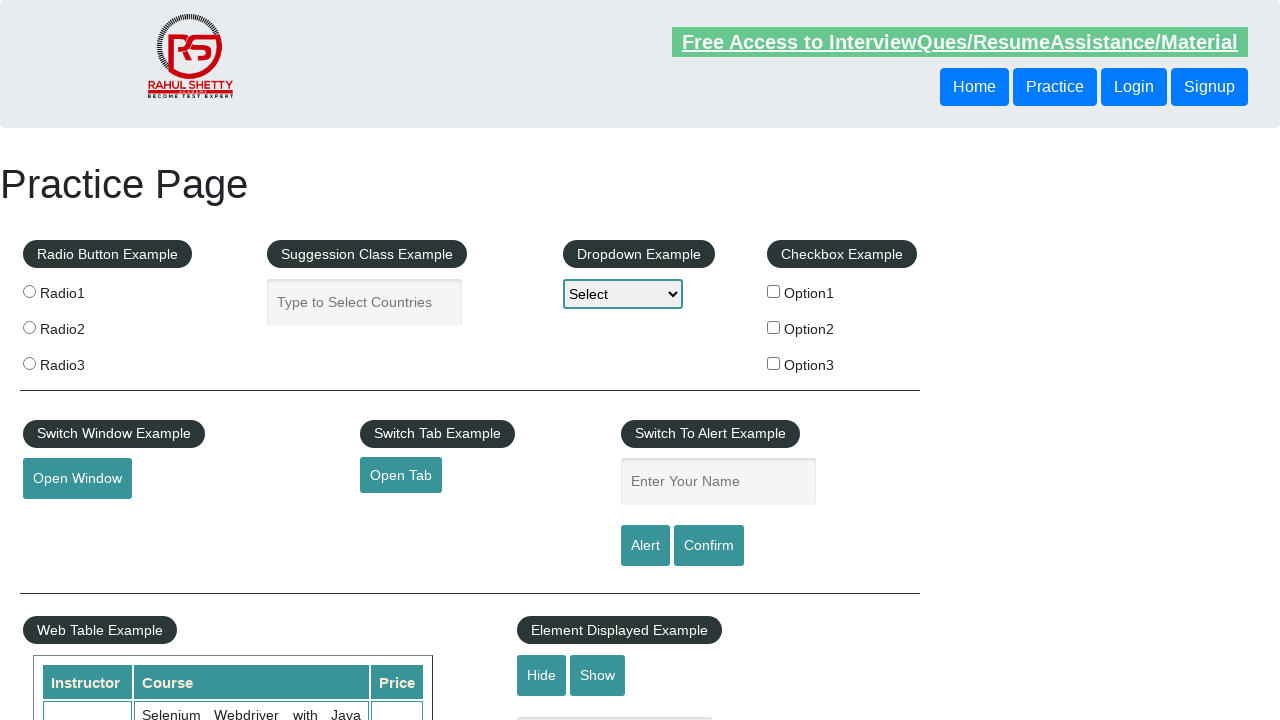

Located footer section element
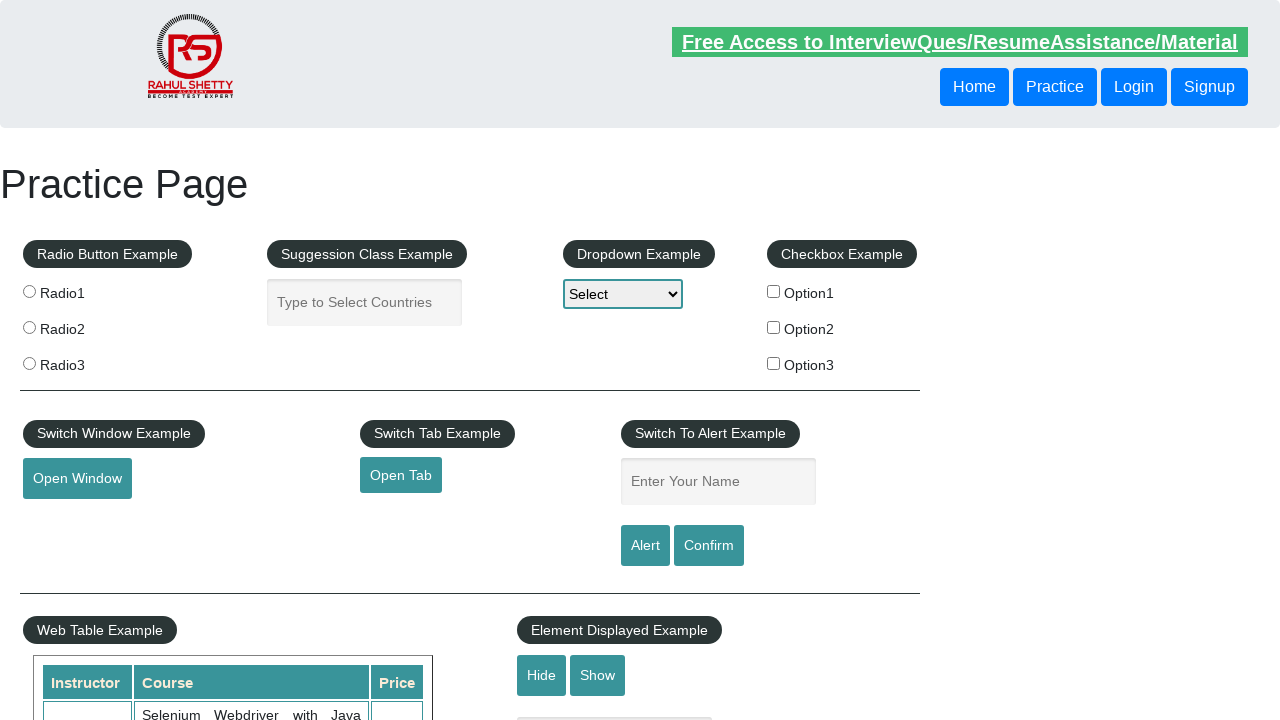

Found 5 links in first footer column
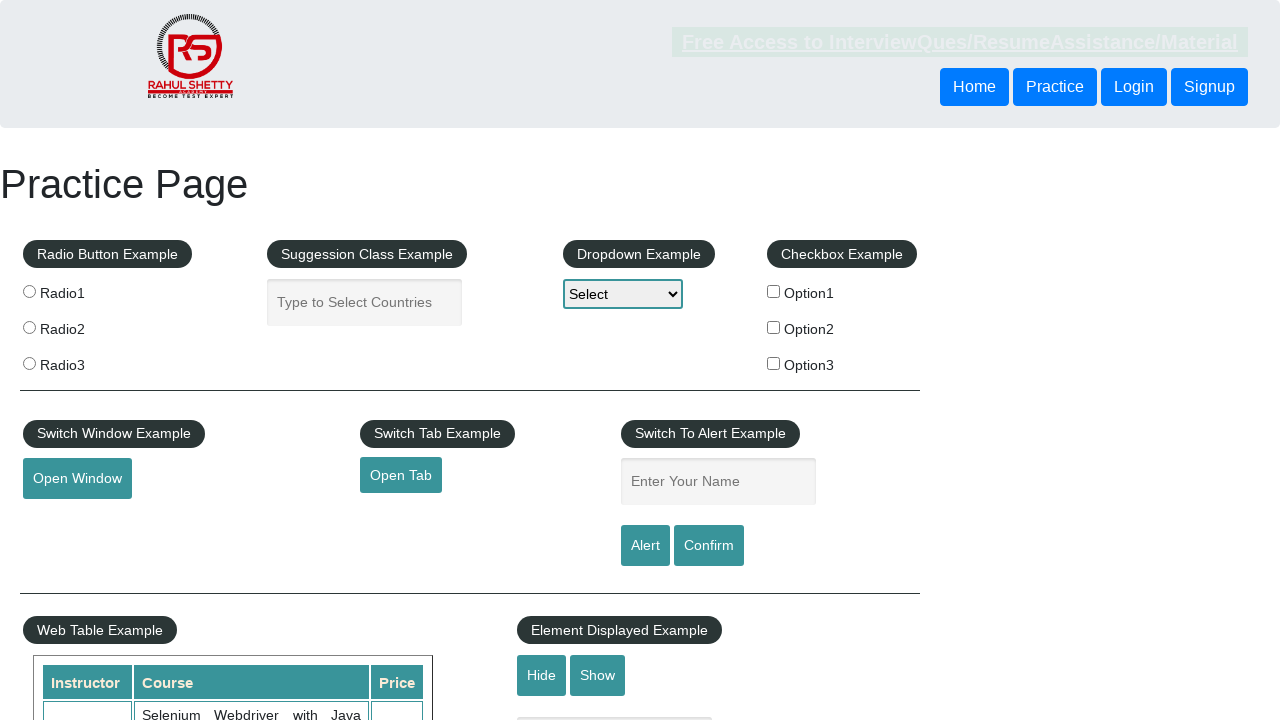

Opened footer link 1 in new tab using Ctrl+Click at (68, 520) on xpath=//table/tbody/tr/td[1]/ul//a >> nth=1
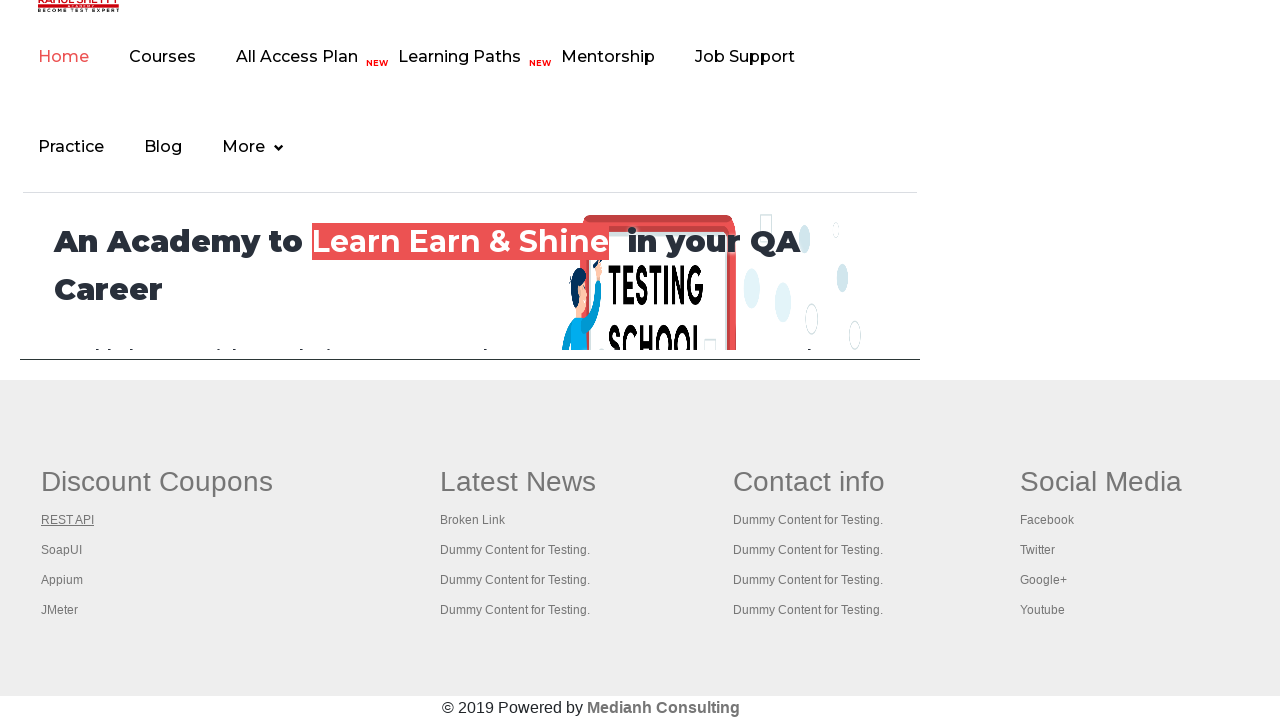

Waited for new tab to load after link 1
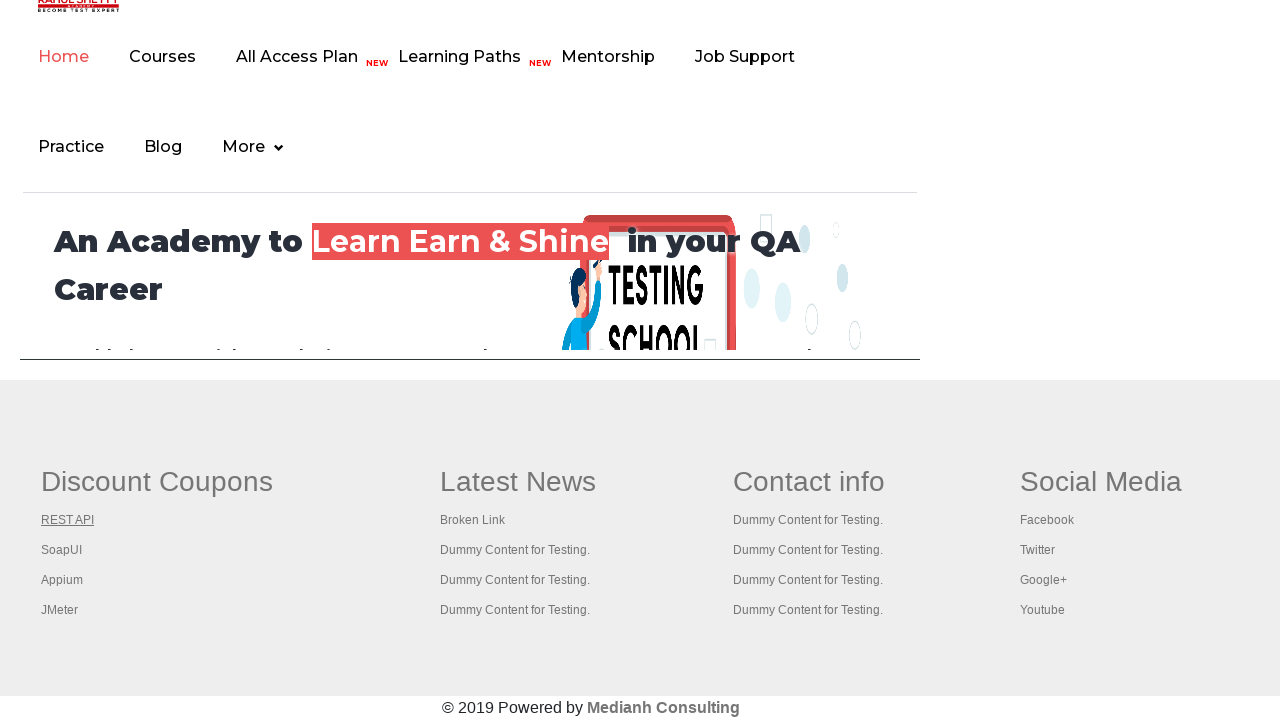

Opened footer link 2 in new tab using Ctrl+Click at (62, 550) on xpath=//table/tbody/tr/td[1]/ul//a >> nth=2
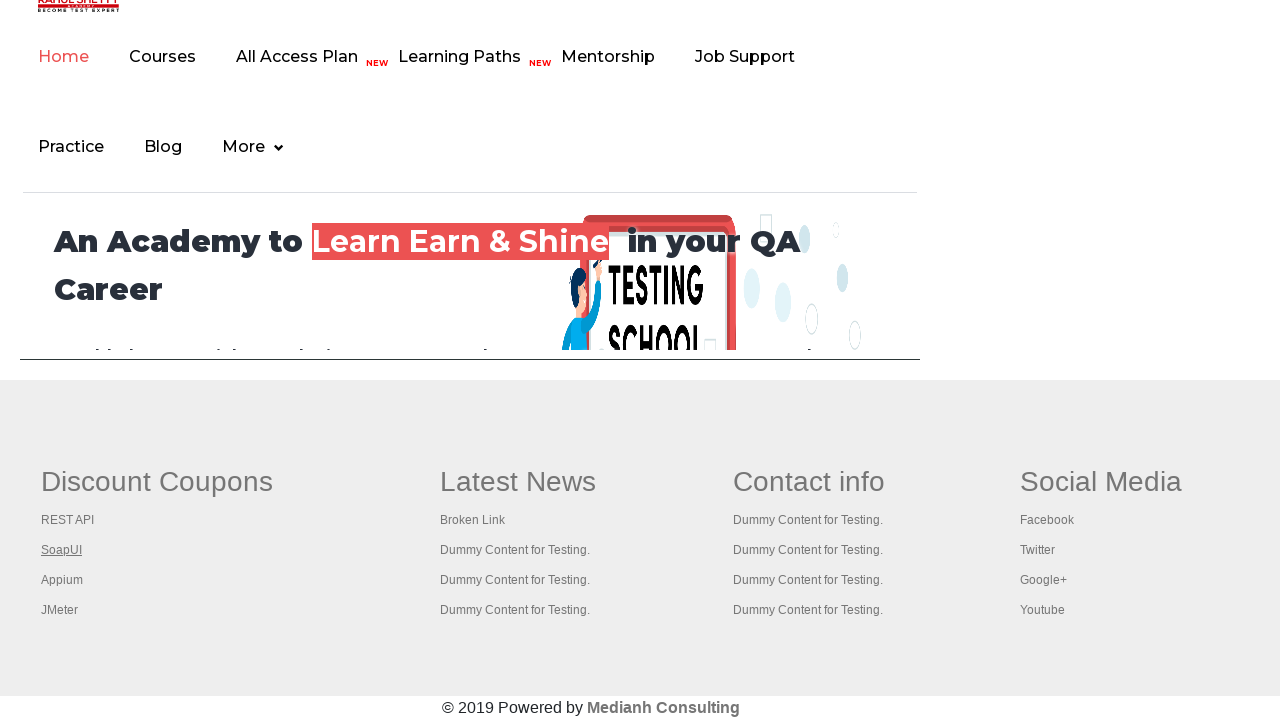

Waited for new tab to load after link 2
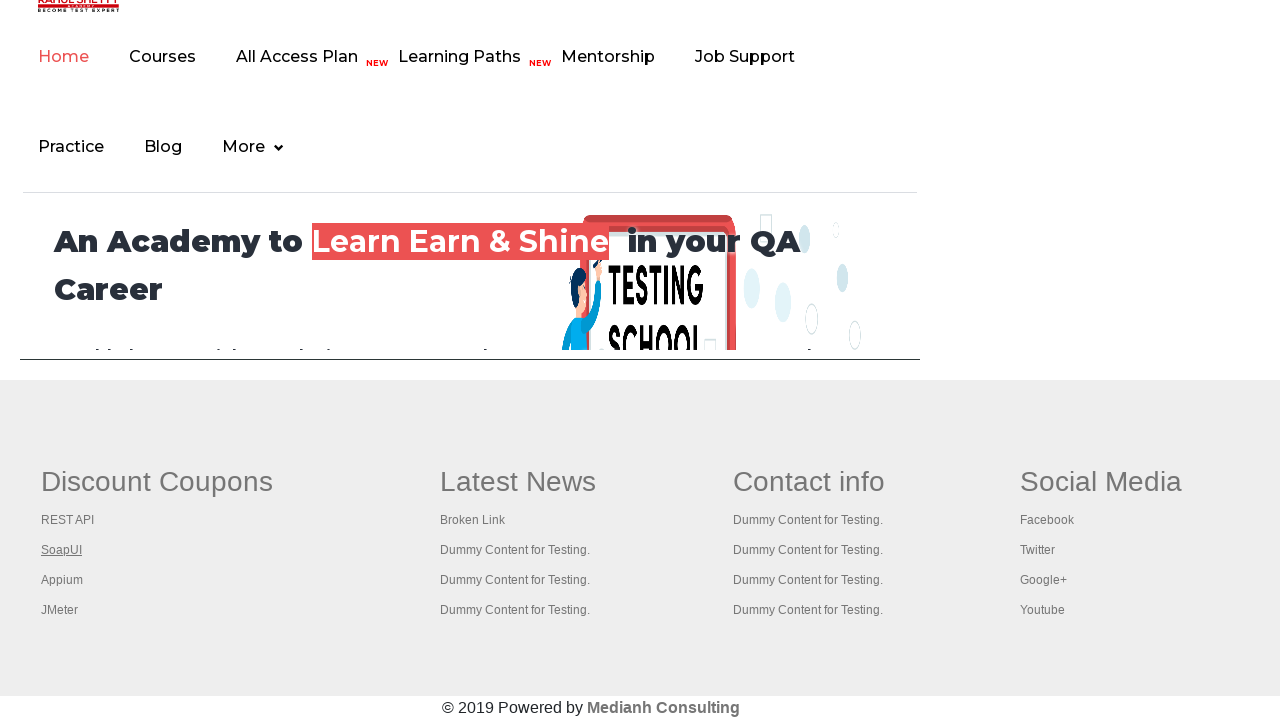

Opened footer link 3 in new tab using Ctrl+Click at (62, 580) on xpath=//table/tbody/tr/td[1]/ul//a >> nth=3
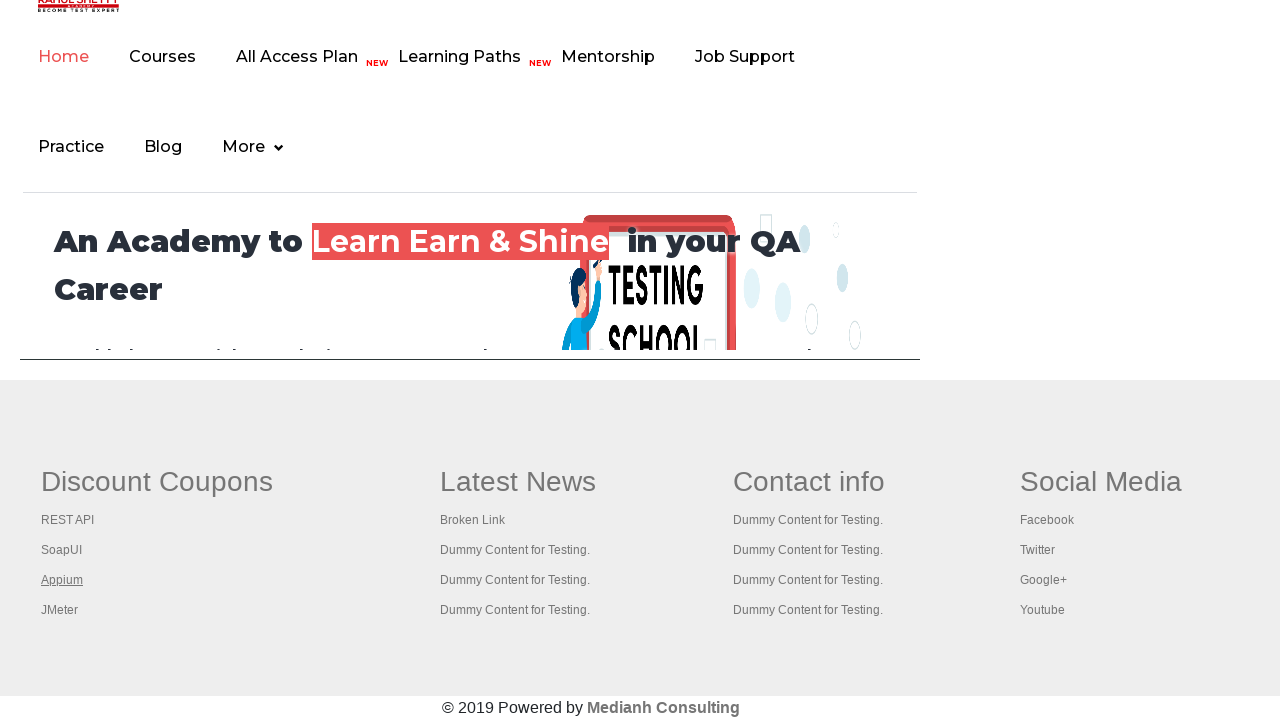

Waited for new tab to load after link 3
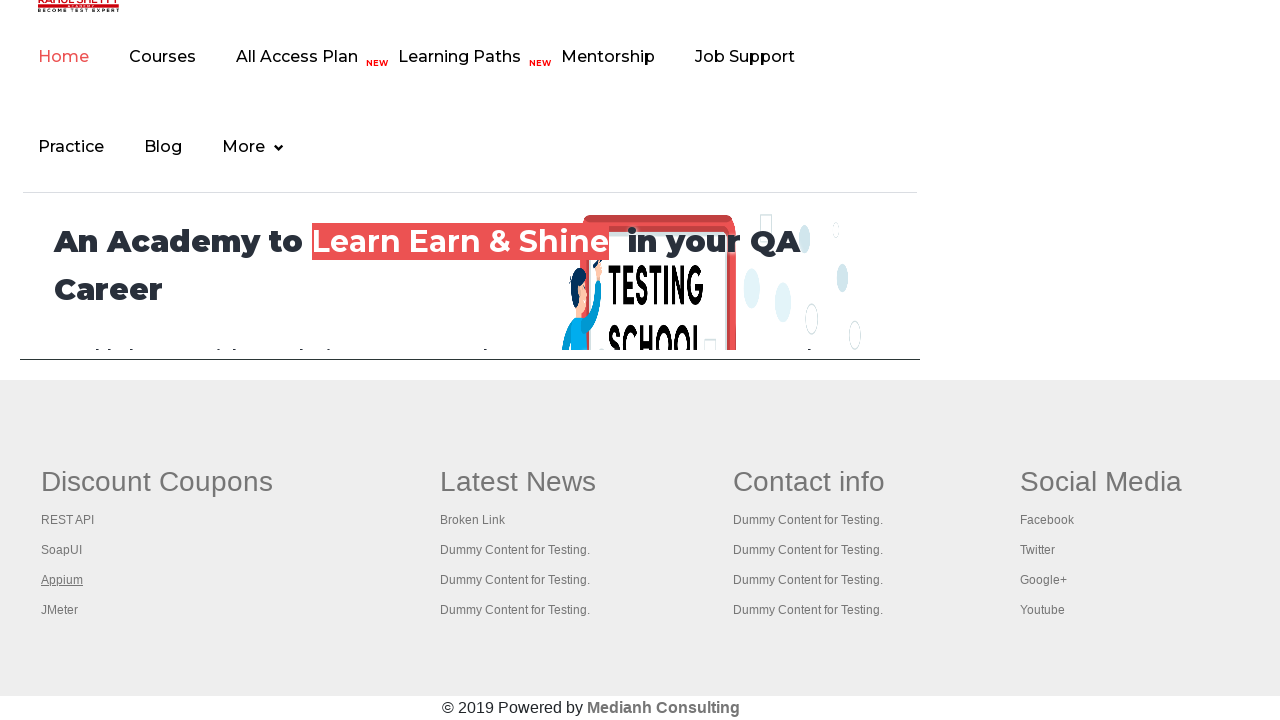

Opened footer link 4 in new tab using Ctrl+Click at (60, 610) on xpath=//table/tbody/tr/td[1]/ul//a >> nth=4
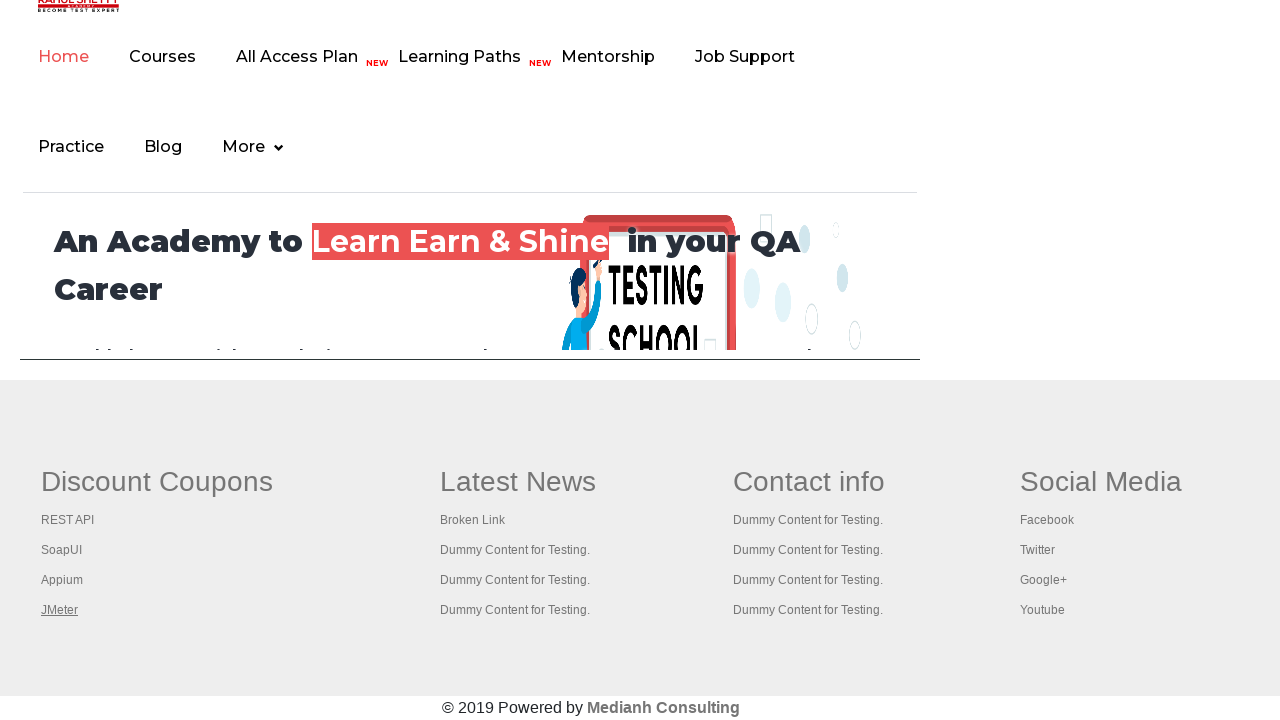

Waited for new tab to load after link 4
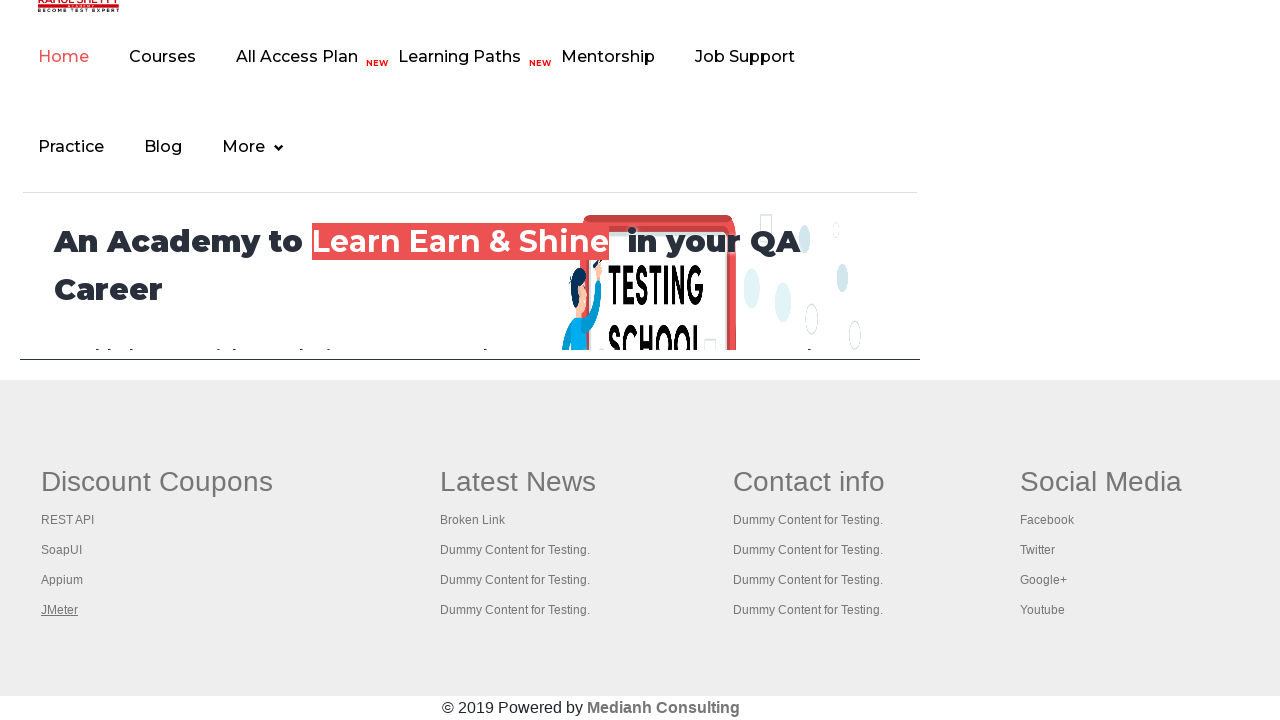

Retrieved all open tabs - total 5 pages
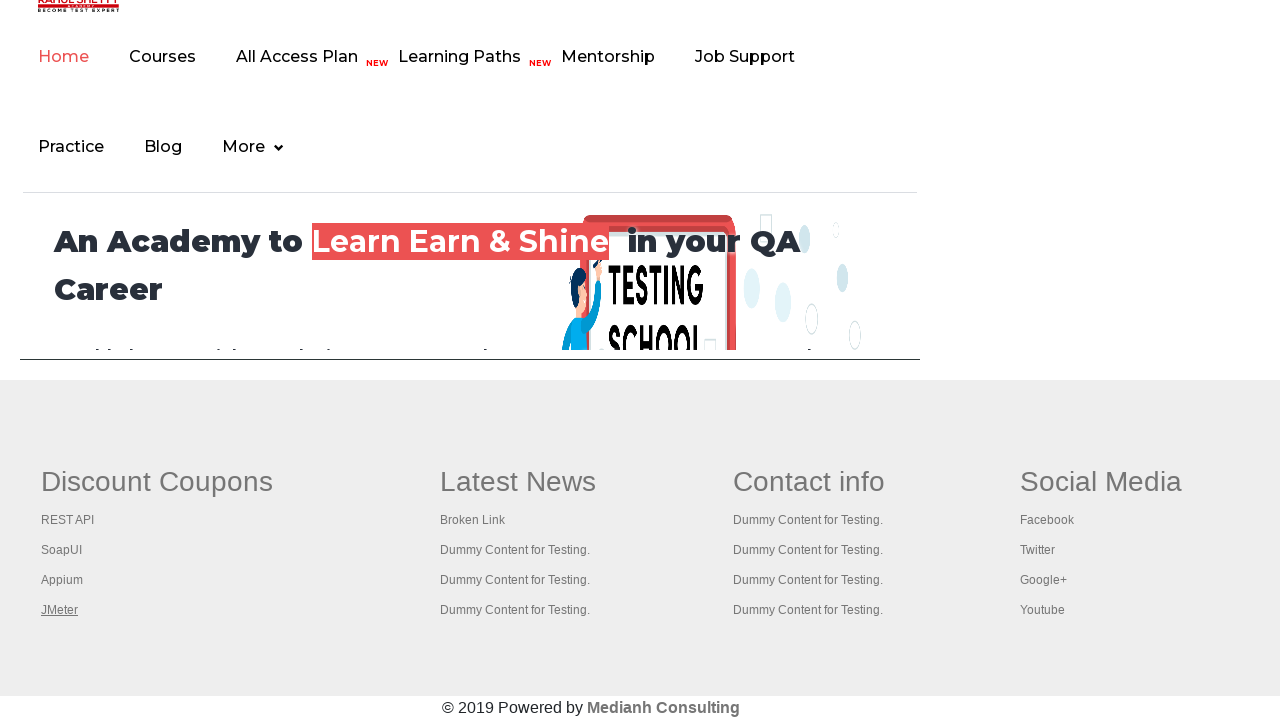

Switched to tab and brought it to front
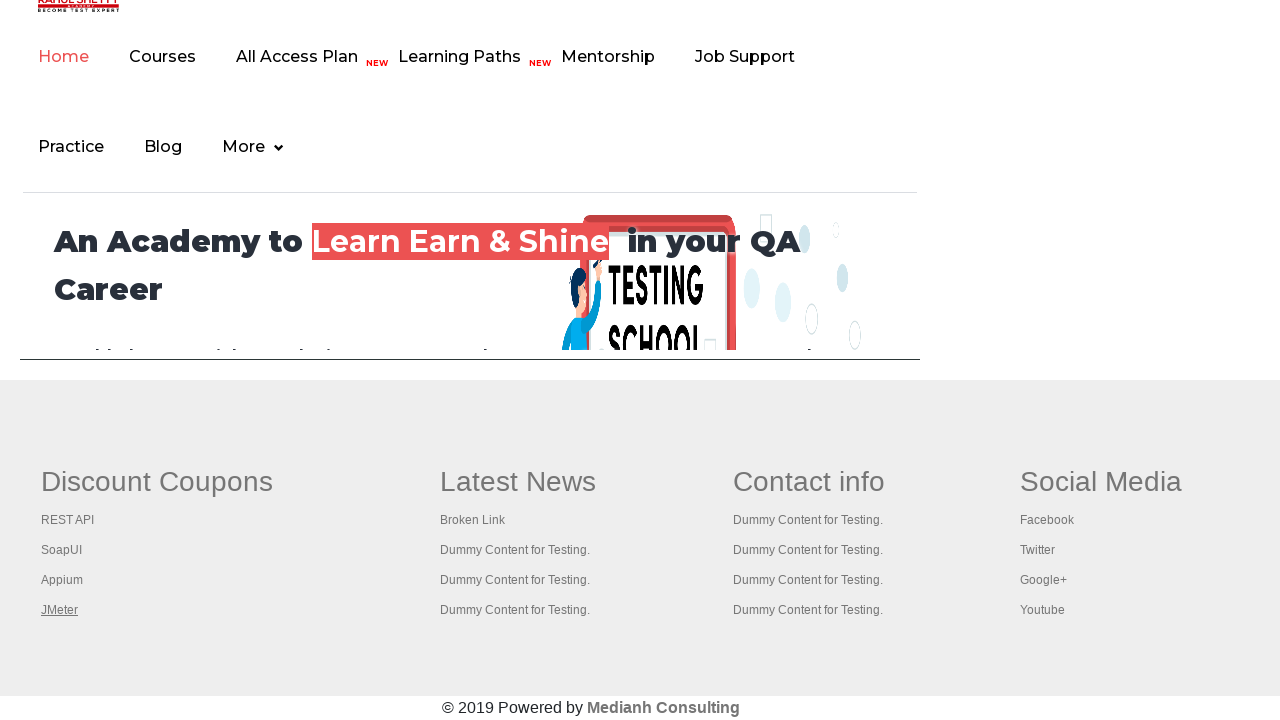

Tab loaded - page title: Practice Page
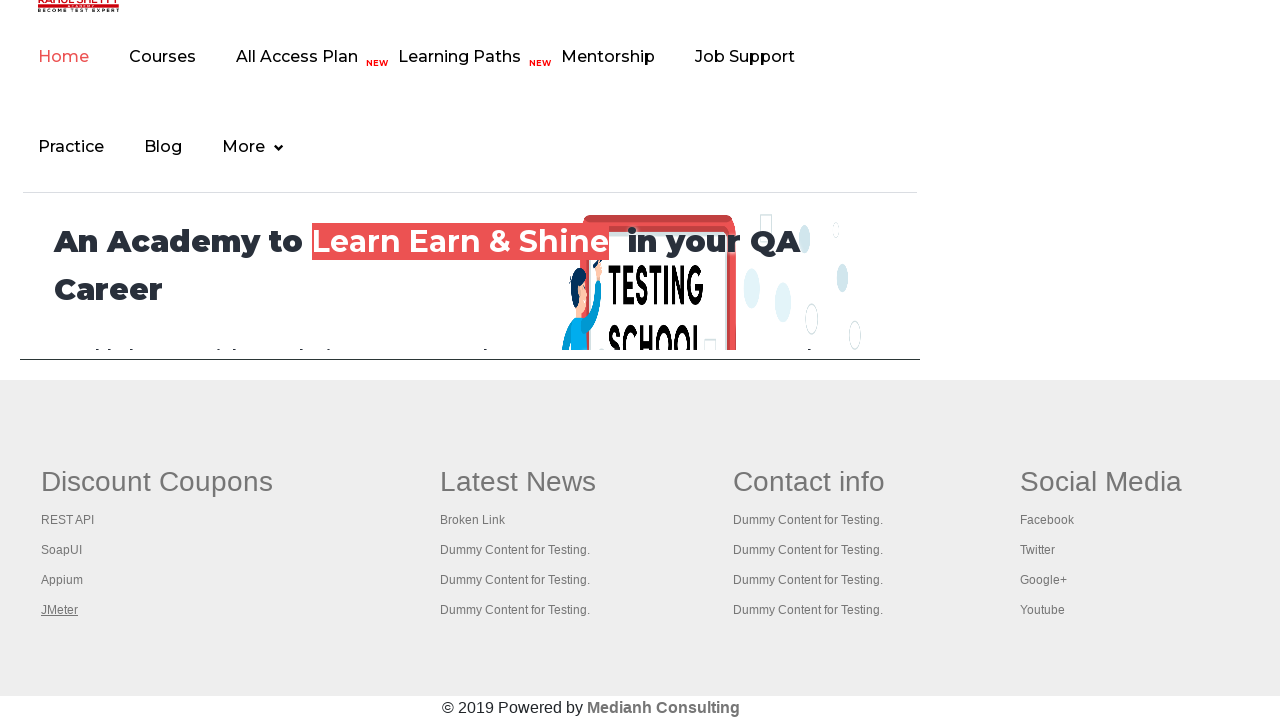

Switched to tab and brought it to front
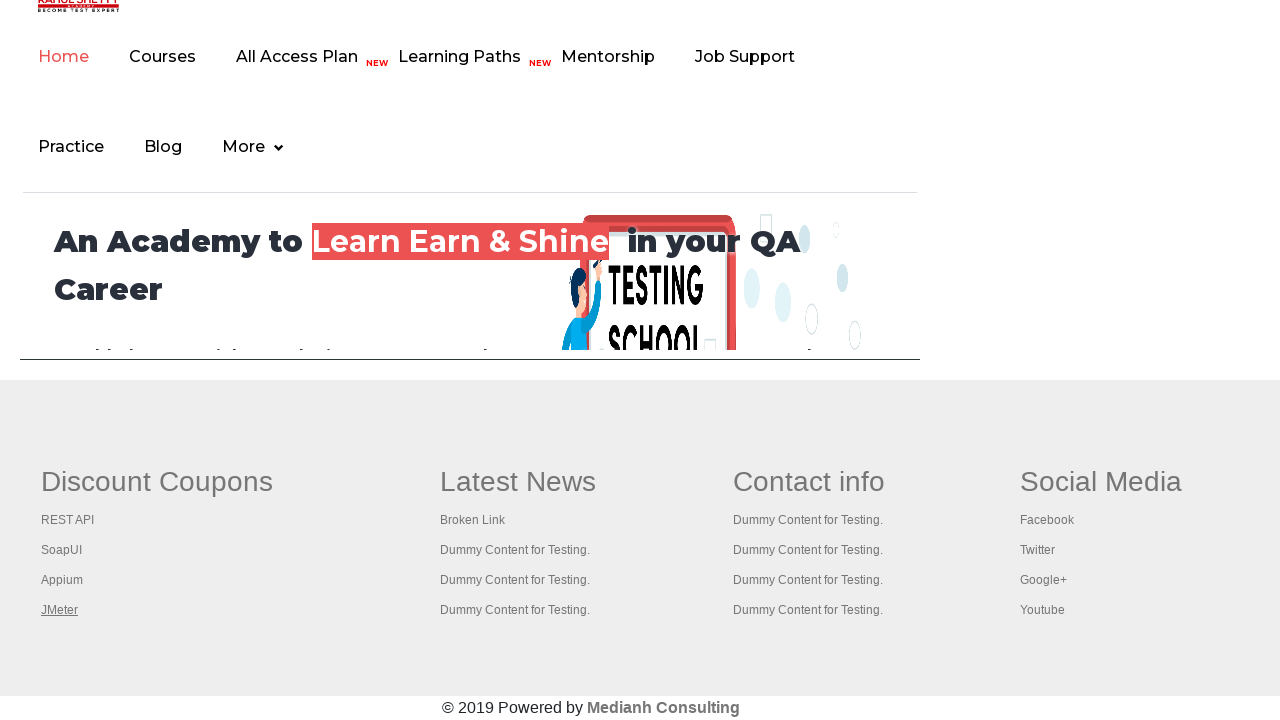

Tab loaded - page title: REST API Tutorial
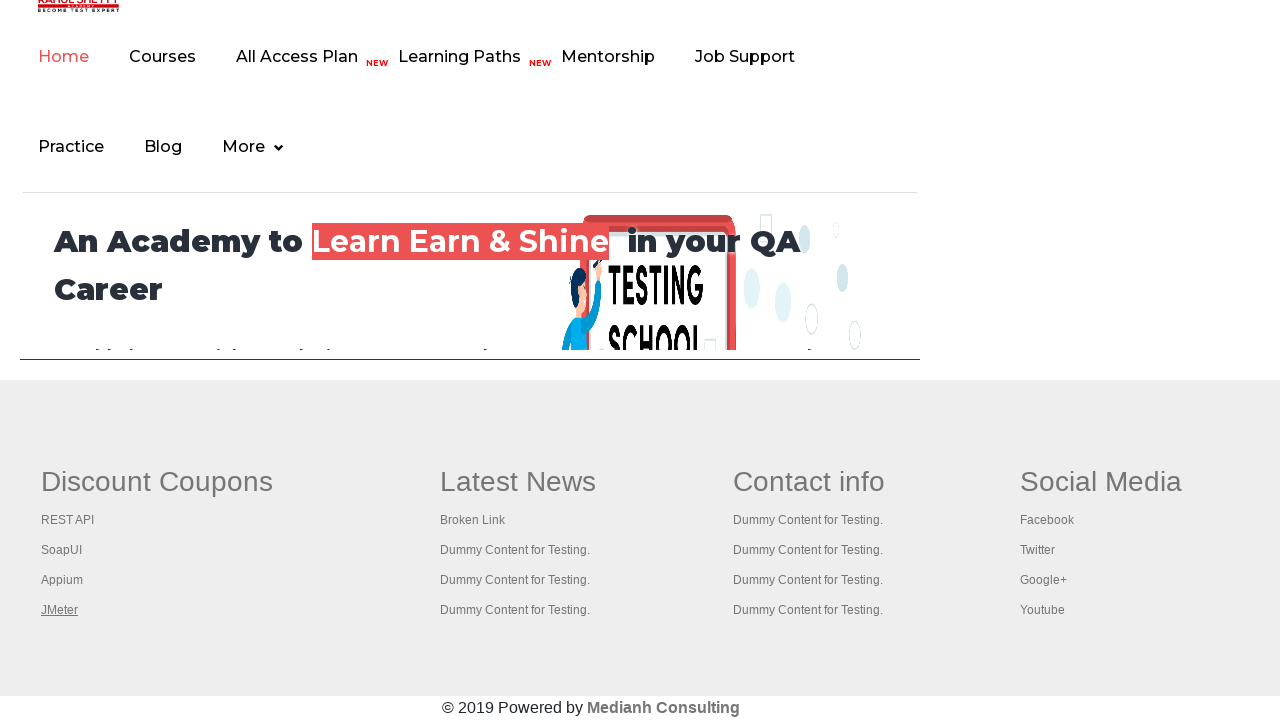

Switched to tab and brought it to front
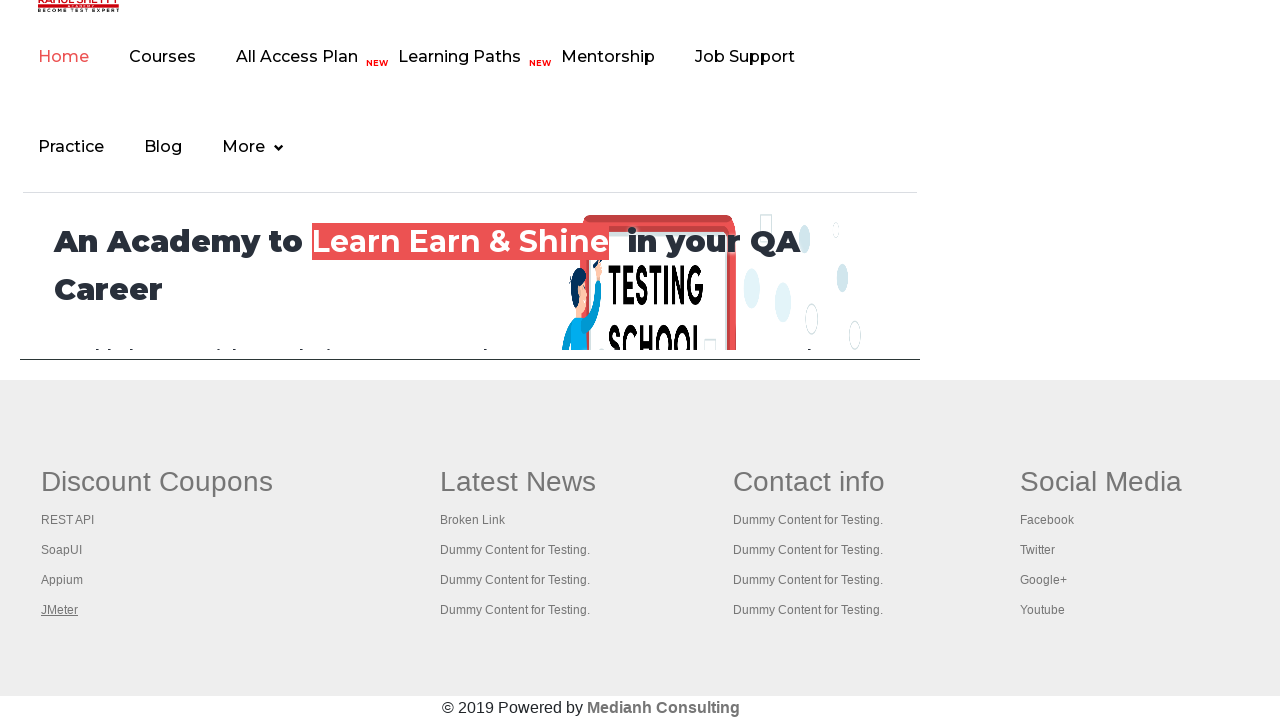

Tab loaded - page title: The World’s Most Popular API Testing Tool | SoapUI
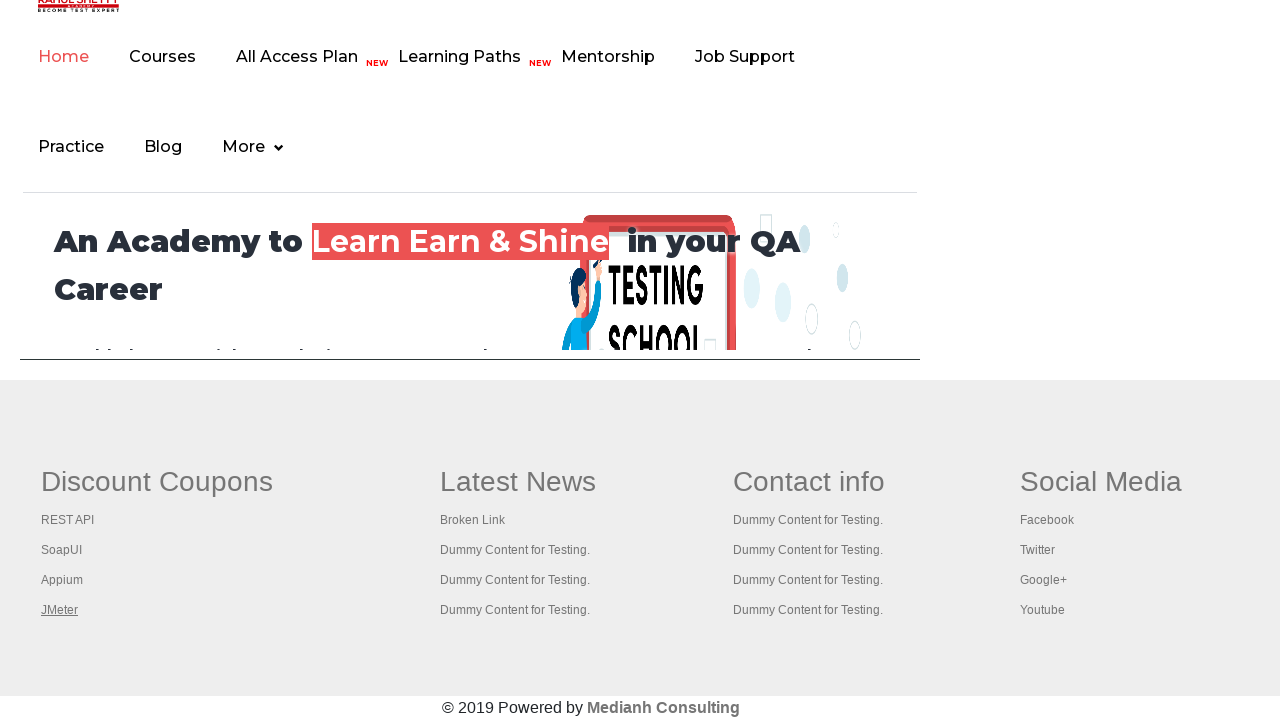

Switched to tab and brought it to front
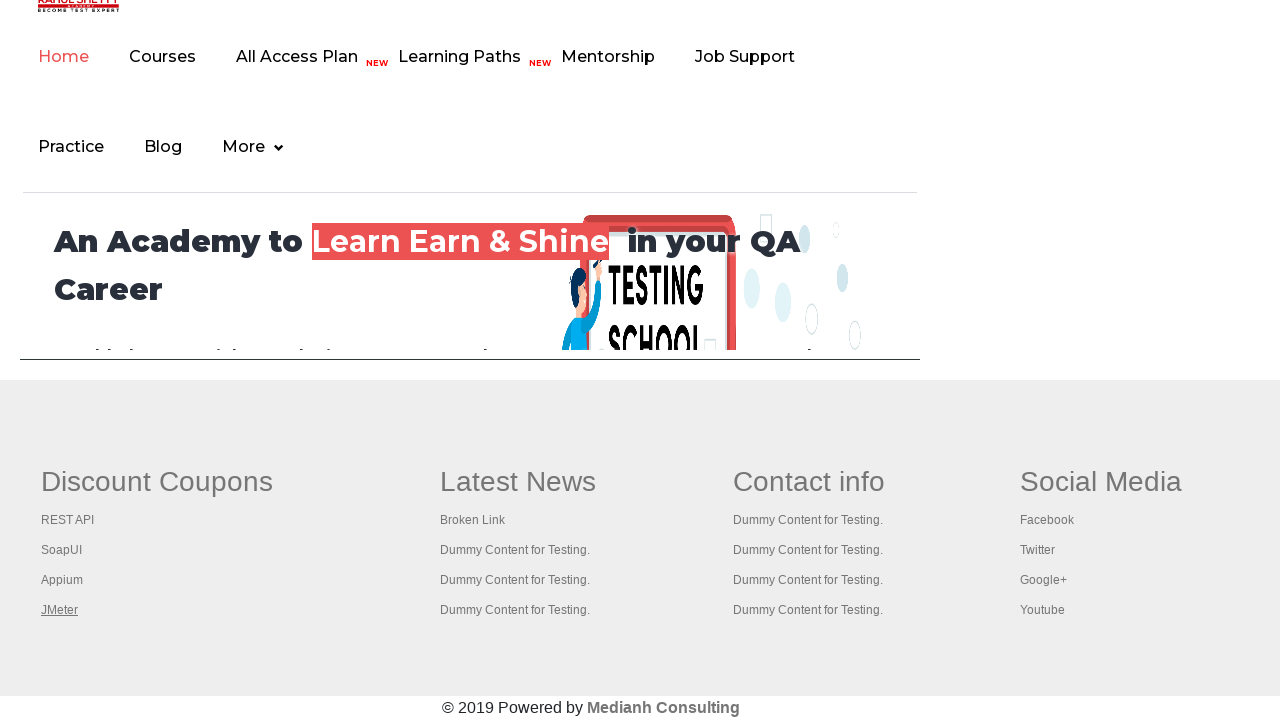

Tab loaded - page title: Appium tutorial for Mobile Apps testing | RahulShetty Academy | Rahul
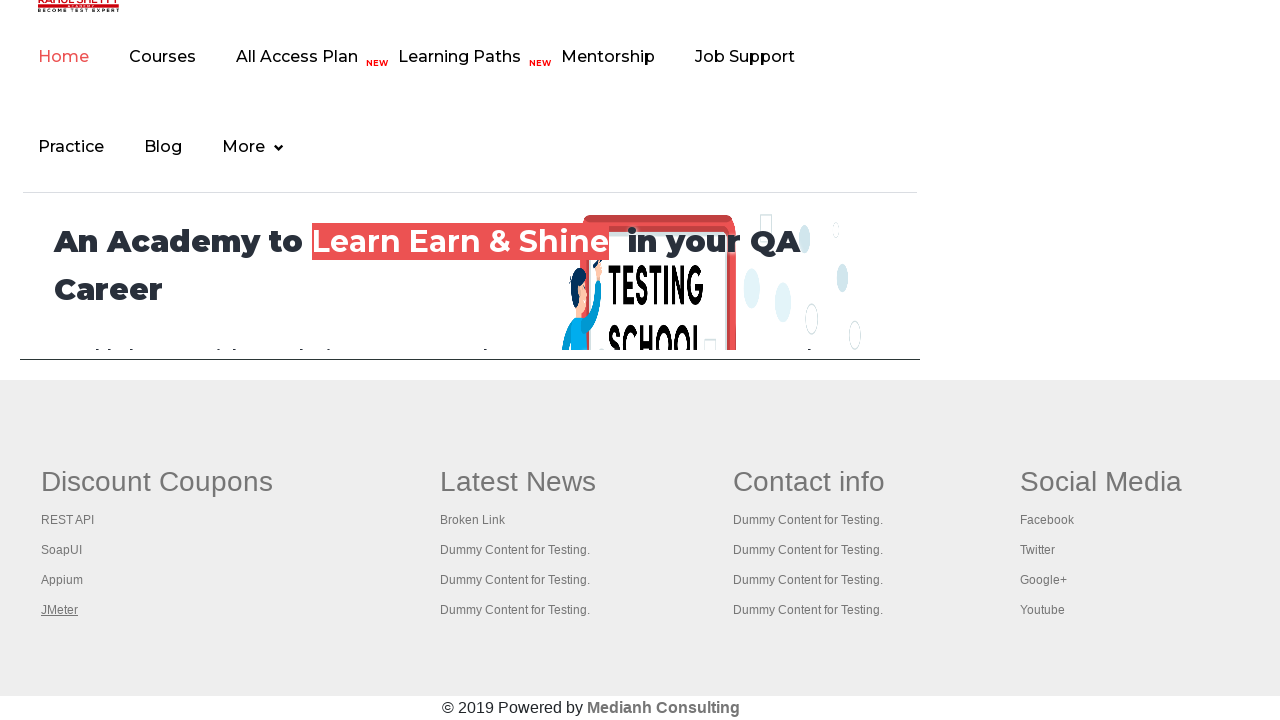

Switched to tab and brought it to front
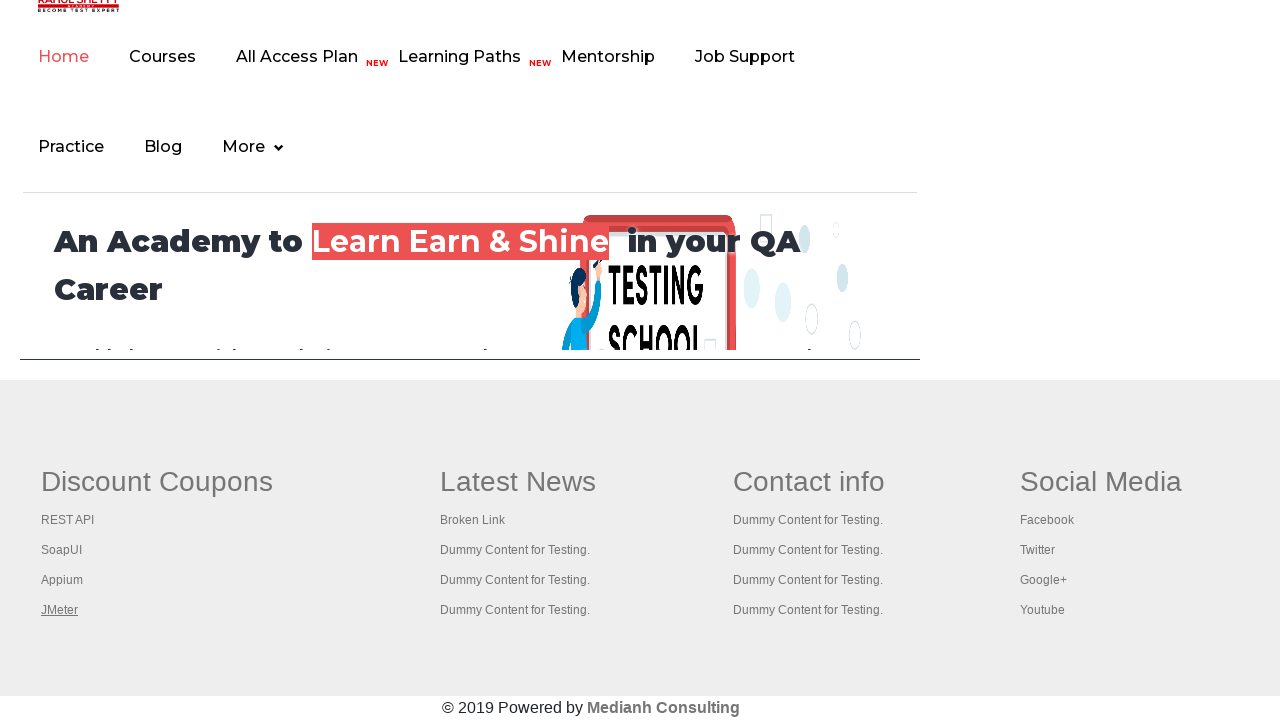

Tab loaded - page title: Apache JMeter - Apache JMeter™
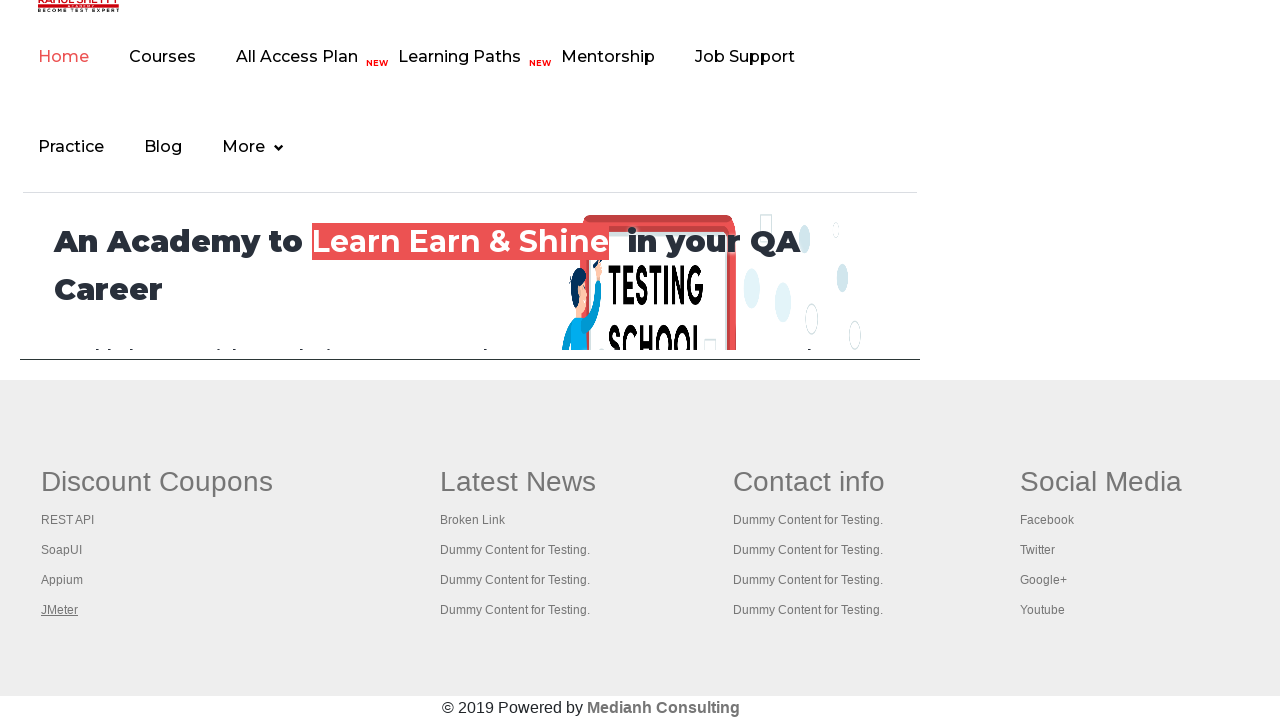

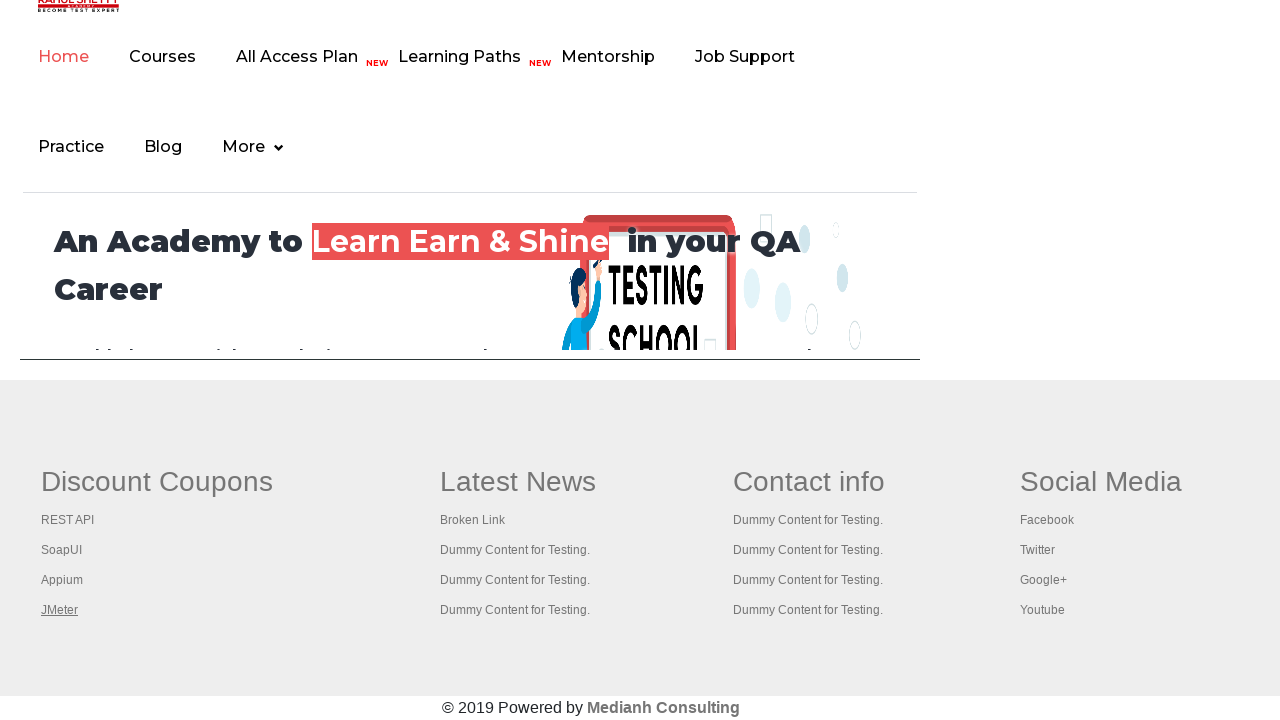